Navigates to a demo alerts page and clicks on the "Alert with OK & Cancel" tab/link

Starting URL: https://demo.automationtesting.in/Alerts.html

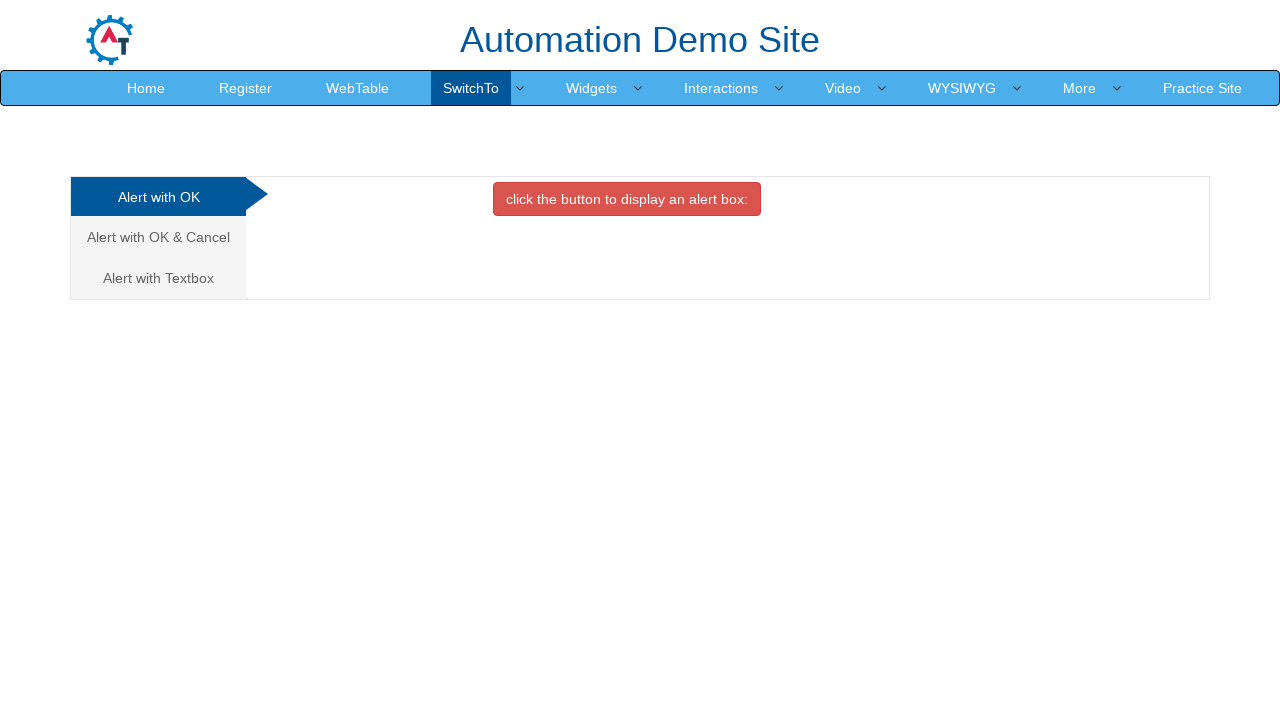

Navigated to demo alerts page
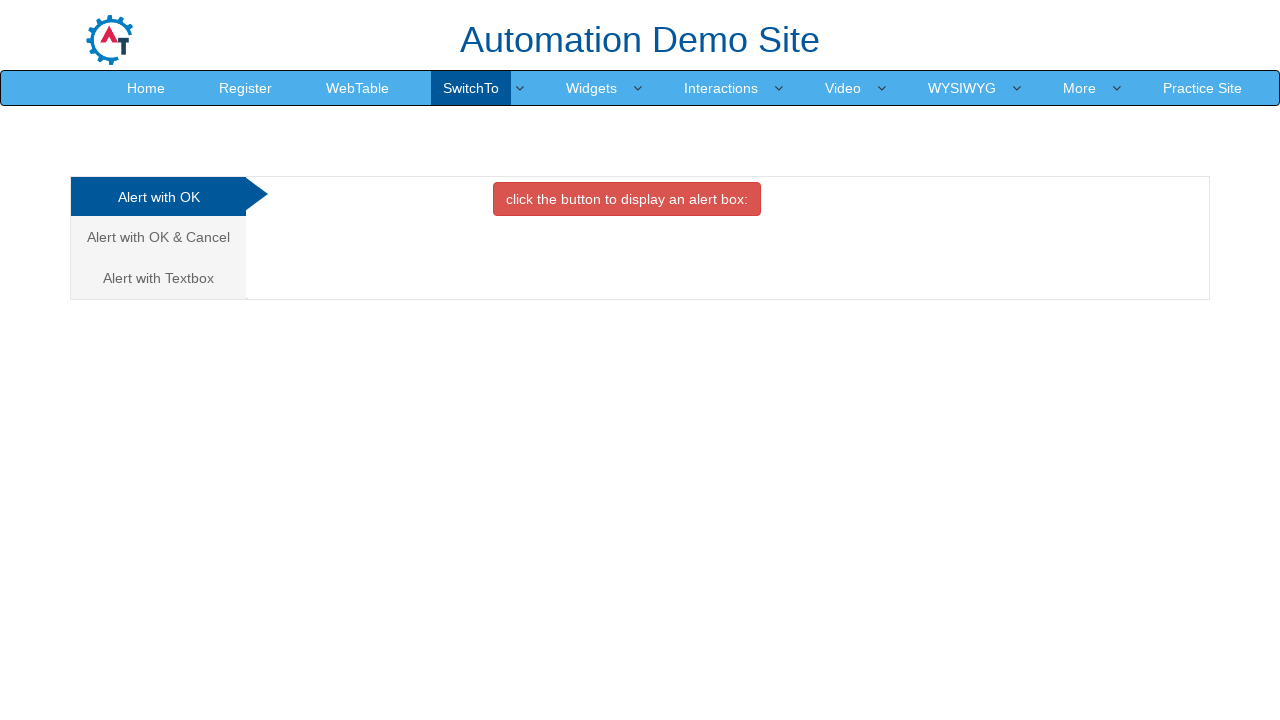

Clicked on the 'Alert with OK & Cancel' tab/link at (158, 237) on xpath=//a[normalize-space()='Alert with OK & Cancel']
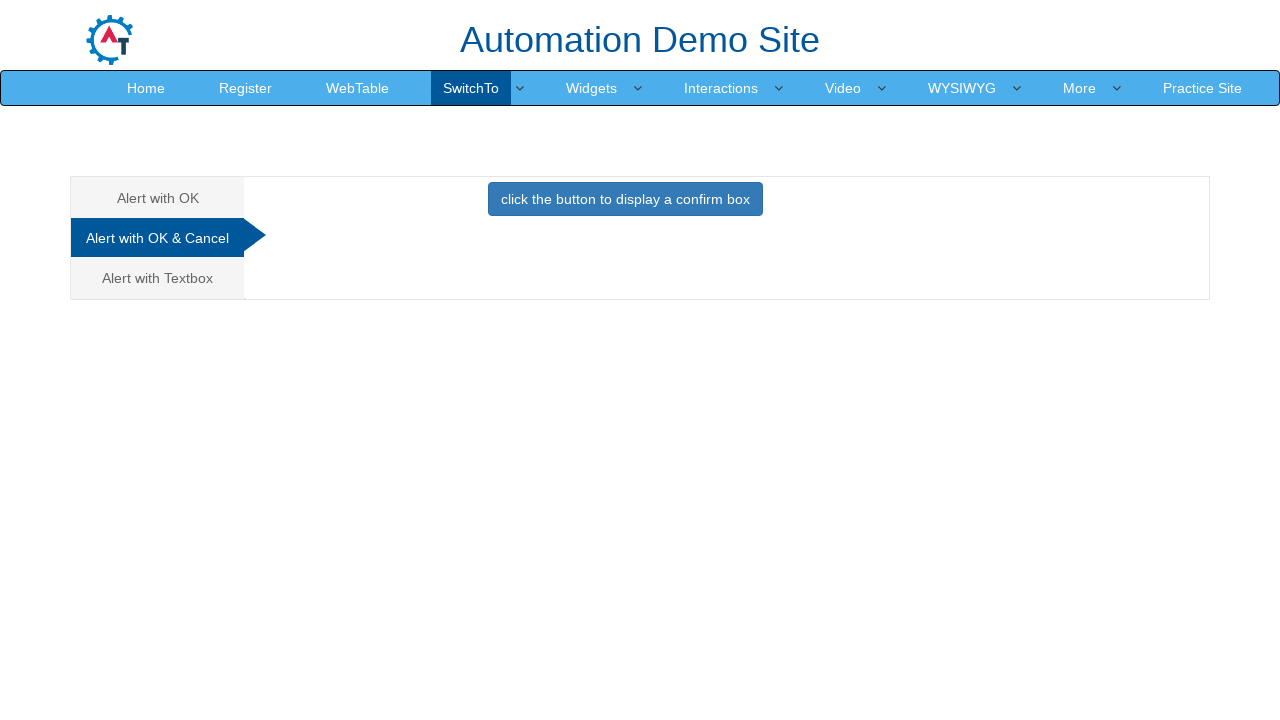

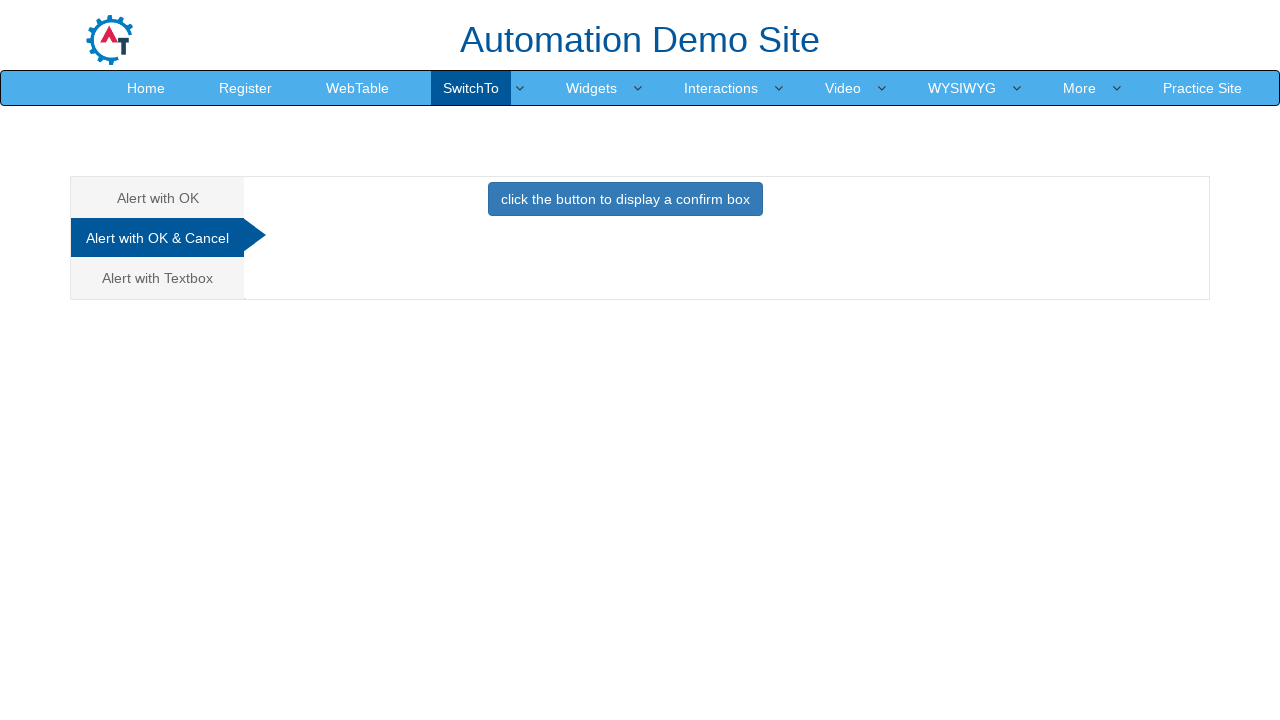